Tests cart functionality including adding items, removing, undoing removal, and updating quantities

Starting URL: https://practice.automationtesting.in/

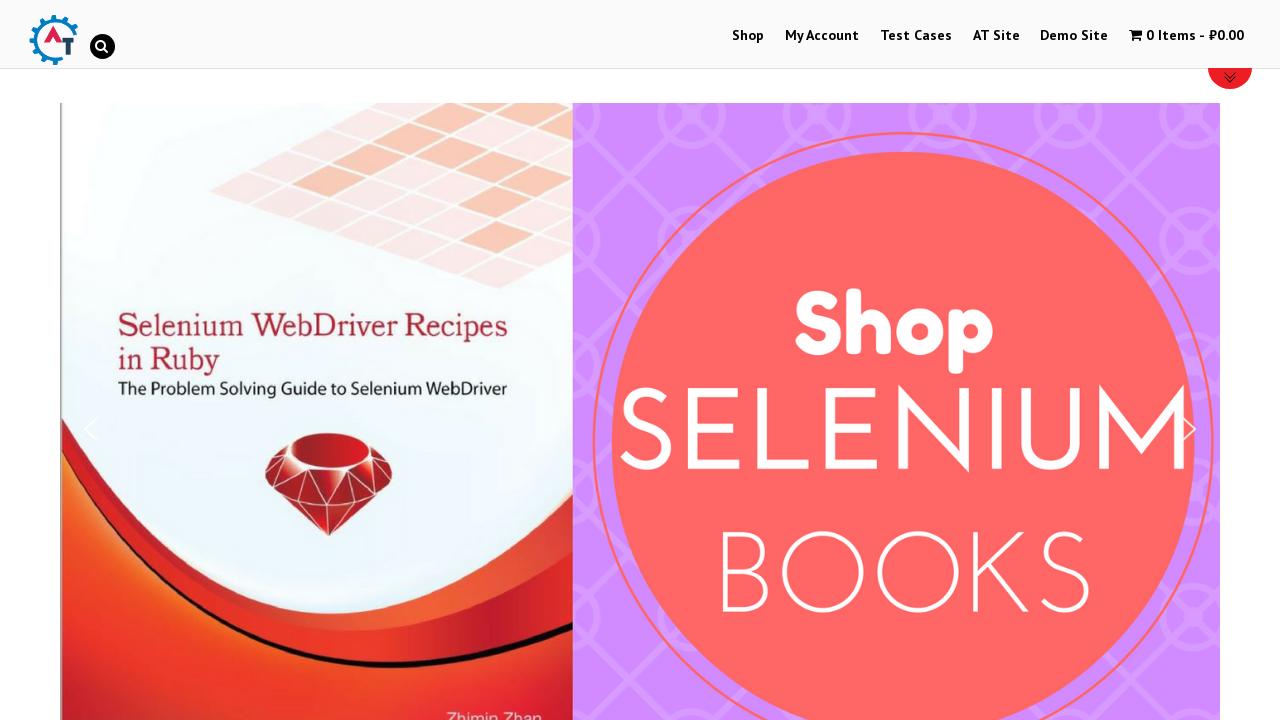

Clicked on Shop tab to navigate to shop page at (748, 36) on #menu-item-40
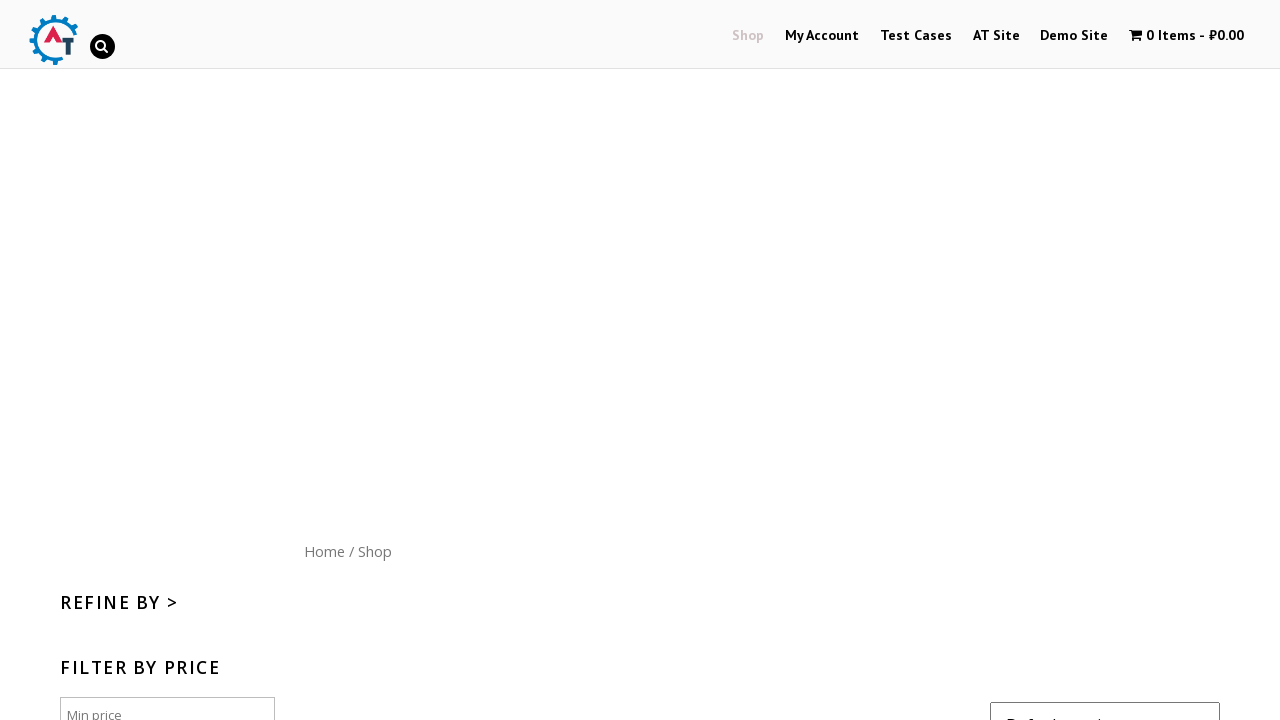

Scrolled down 300 pixels to view more products
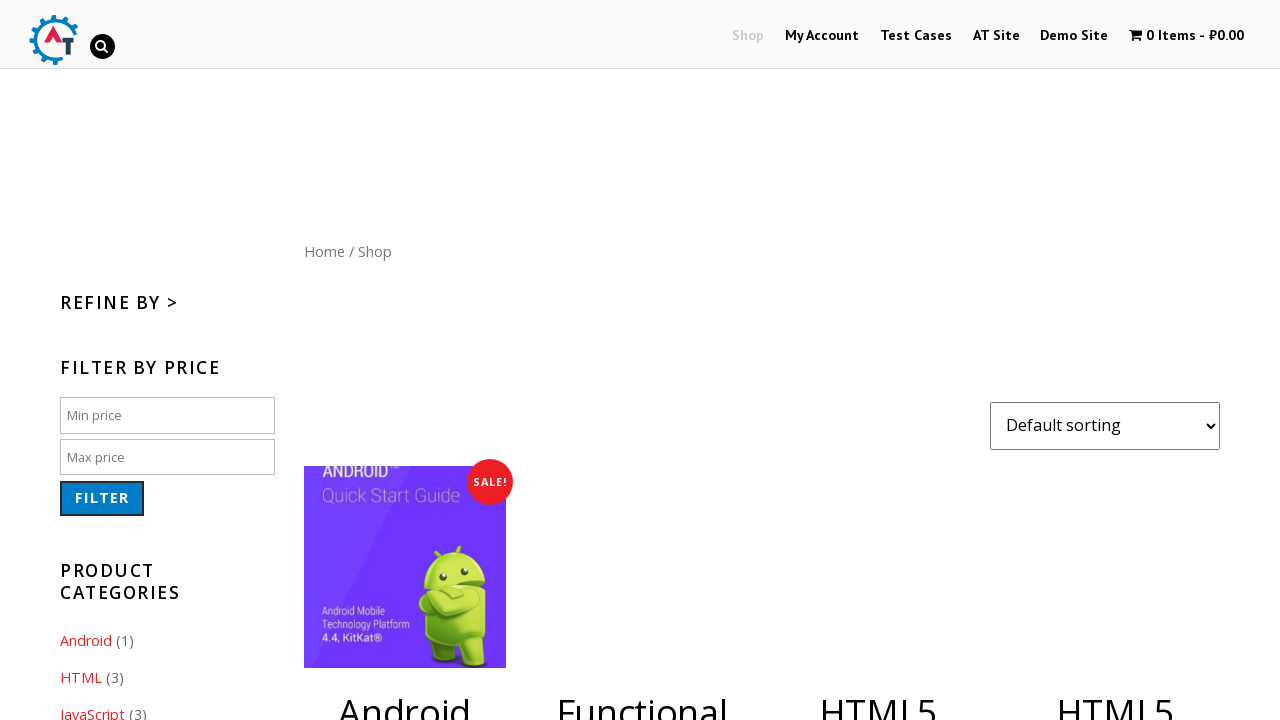

Clicked 'Add to cart' button for Mastering JavaScript book at (642, 361) on .product_tag-javascript.product_tag-mastering a:nth-child(2)
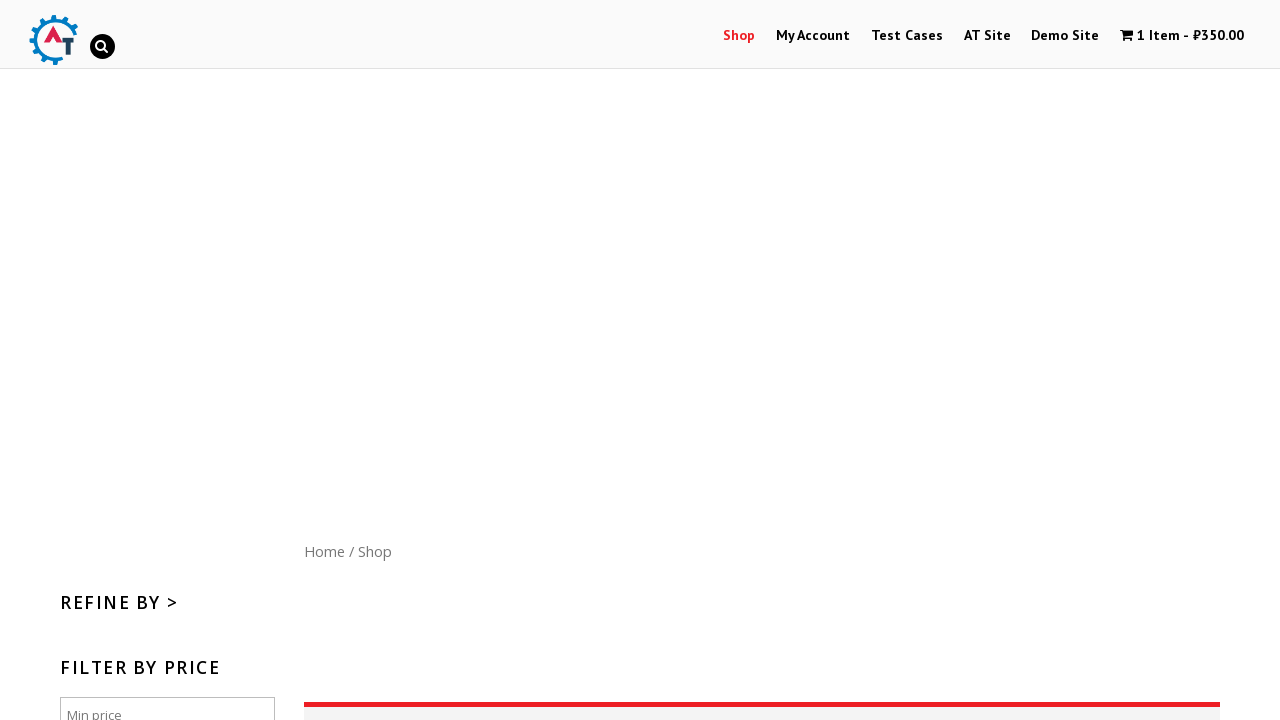

Waited for cart to update after adding item
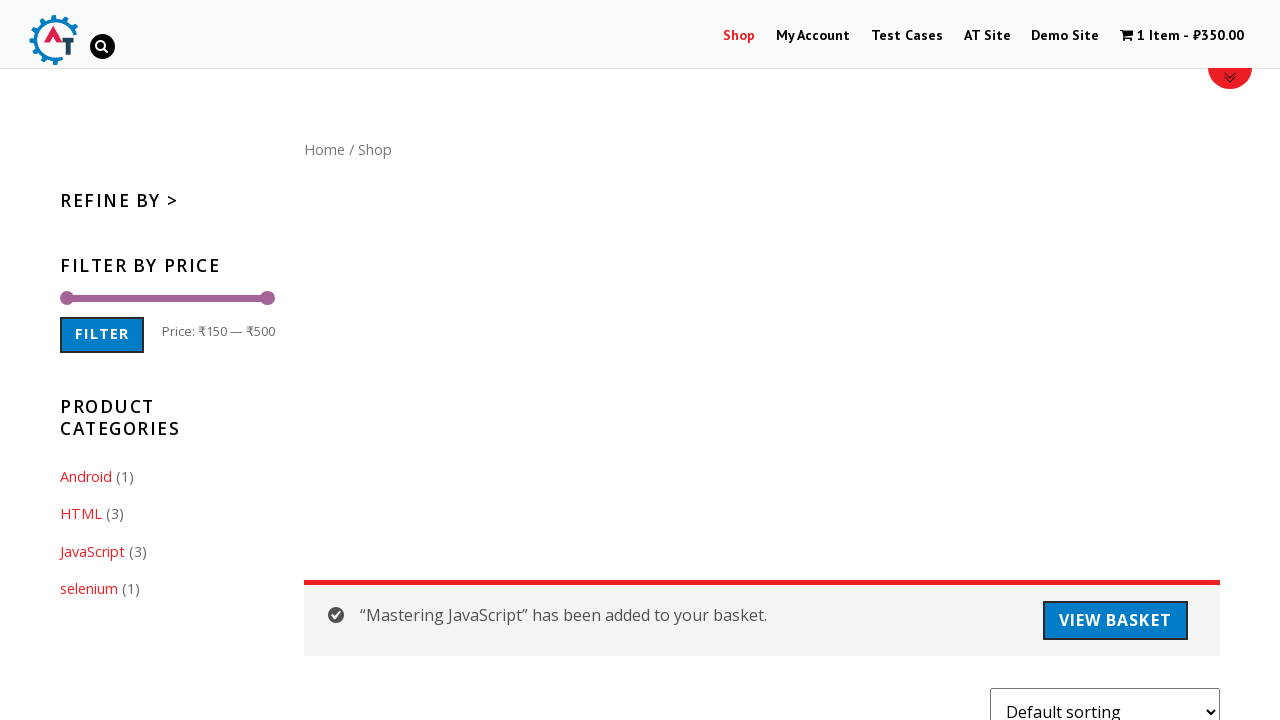

Clicked on cart icon to navigate to cart page at (1182, 36) on .wpmenucart-contents
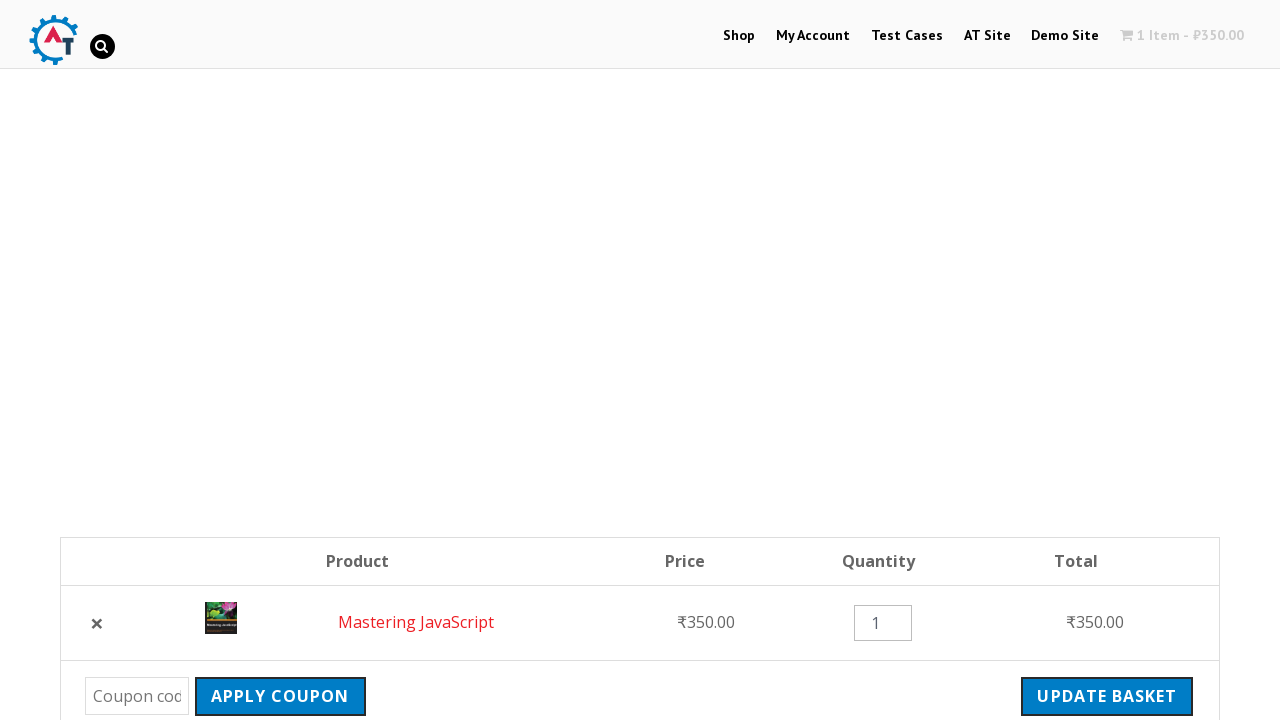

Waited for cart page to load completely
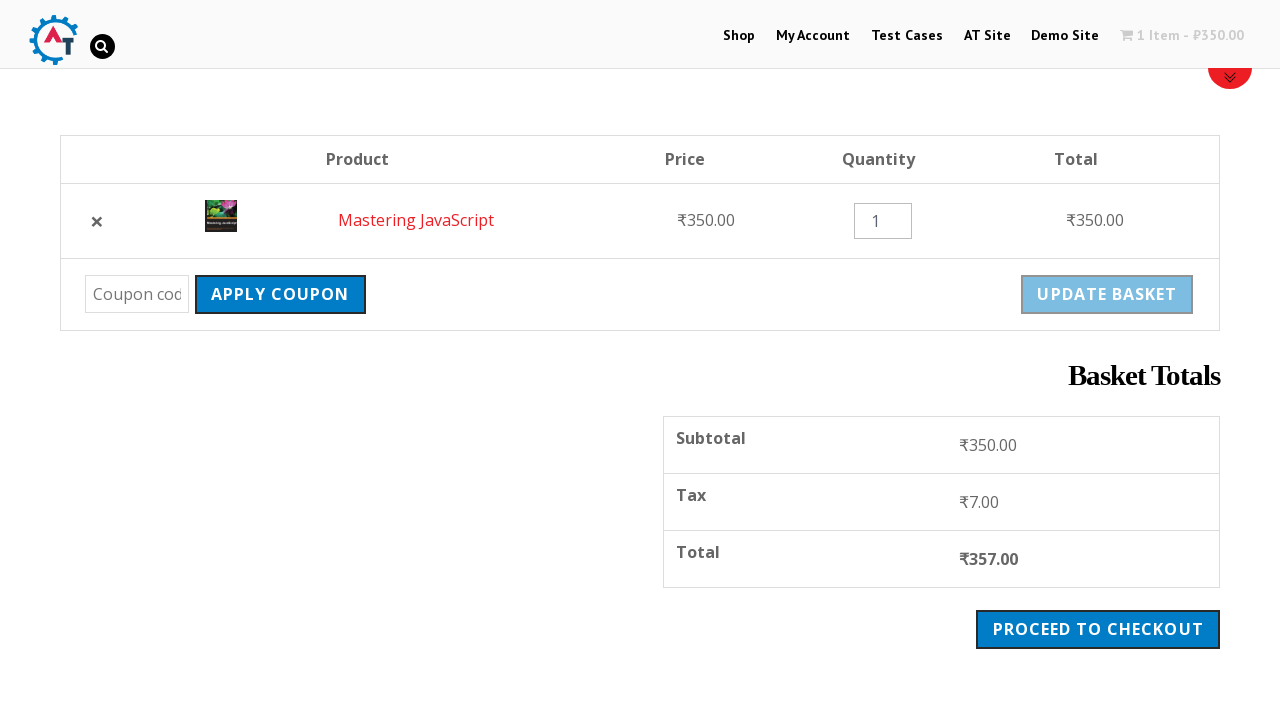

Clicked remove button to delete item from cart at (97, 221) on .remove
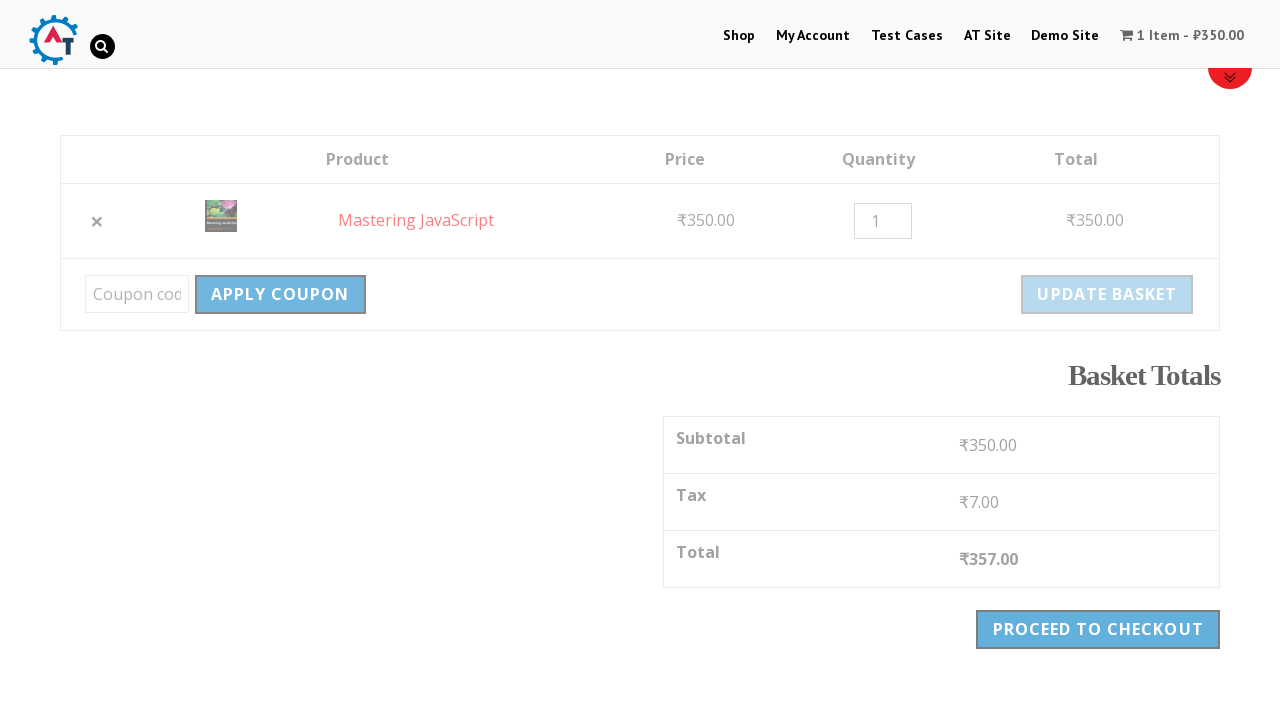

Clicked undo link to restore the removed item at (373, 170) on a[href*="undo"]
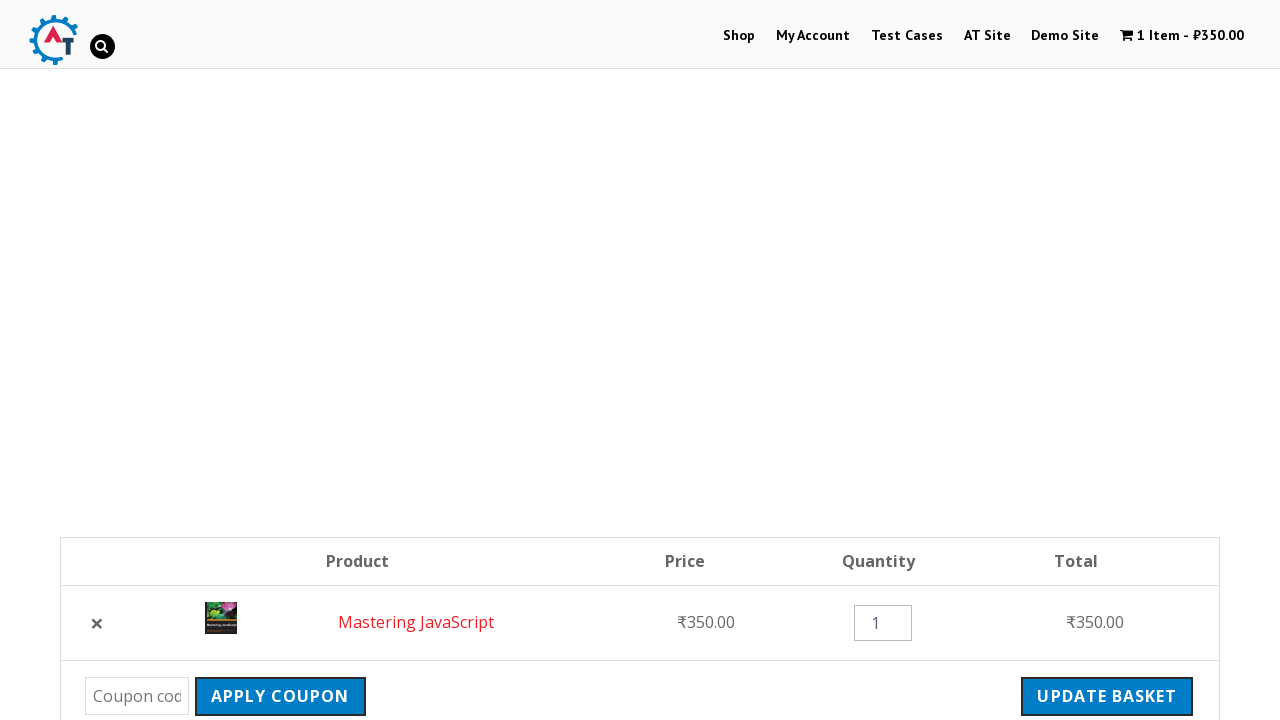

Located quantity input field
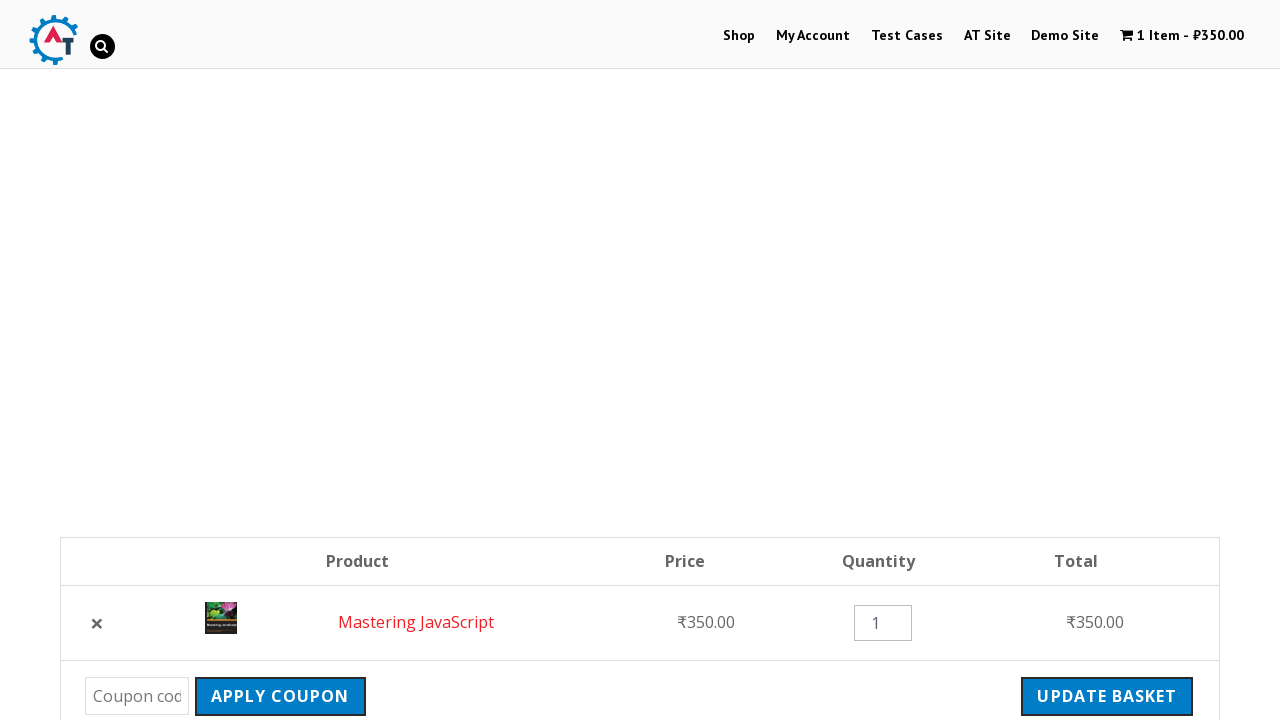

Cleared quantity field on input[title="Qty"]
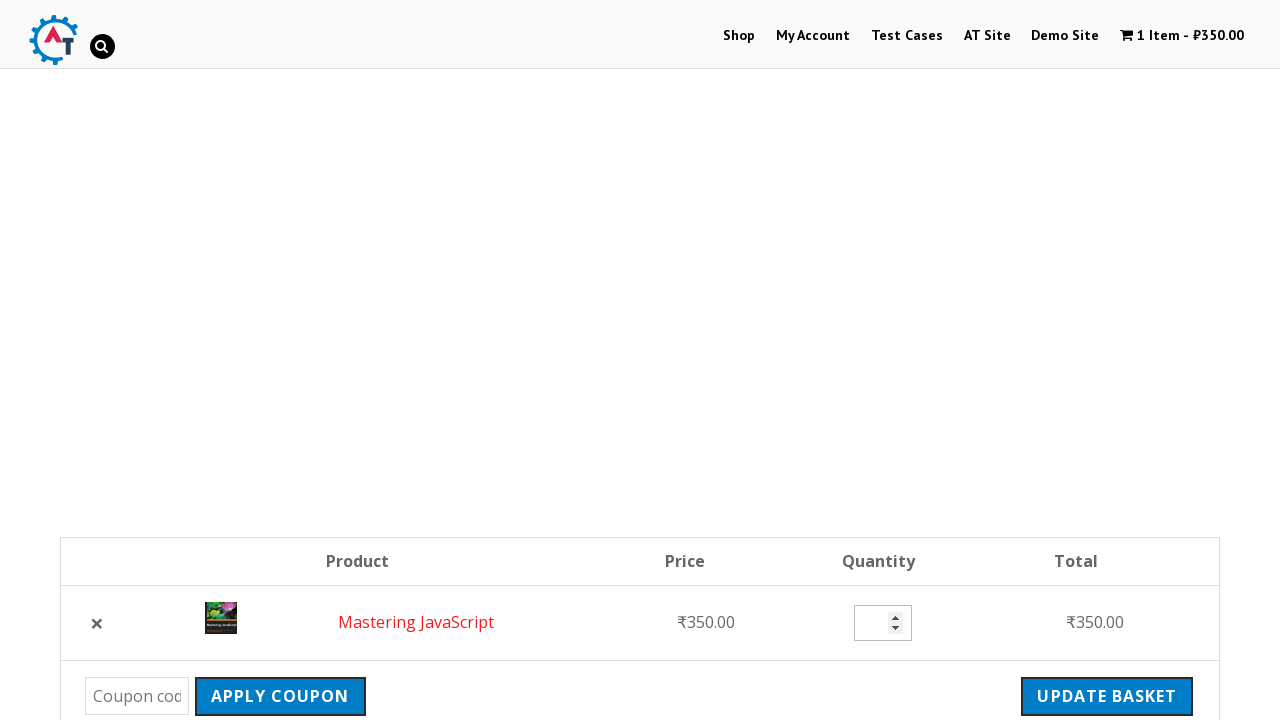

Entered new quantity value of 3 on input[title="Qty"]
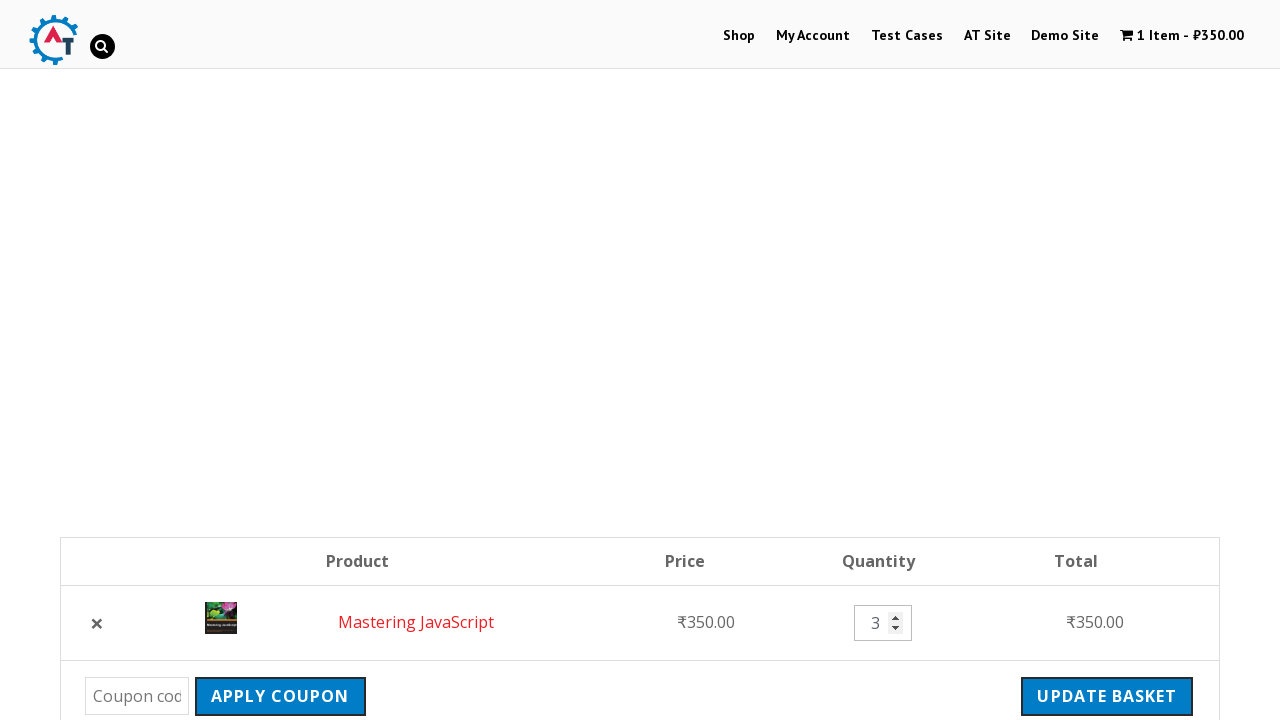

Clicked update cart button to apply quantity change at (1107, 696) on input[name="update_cart"]
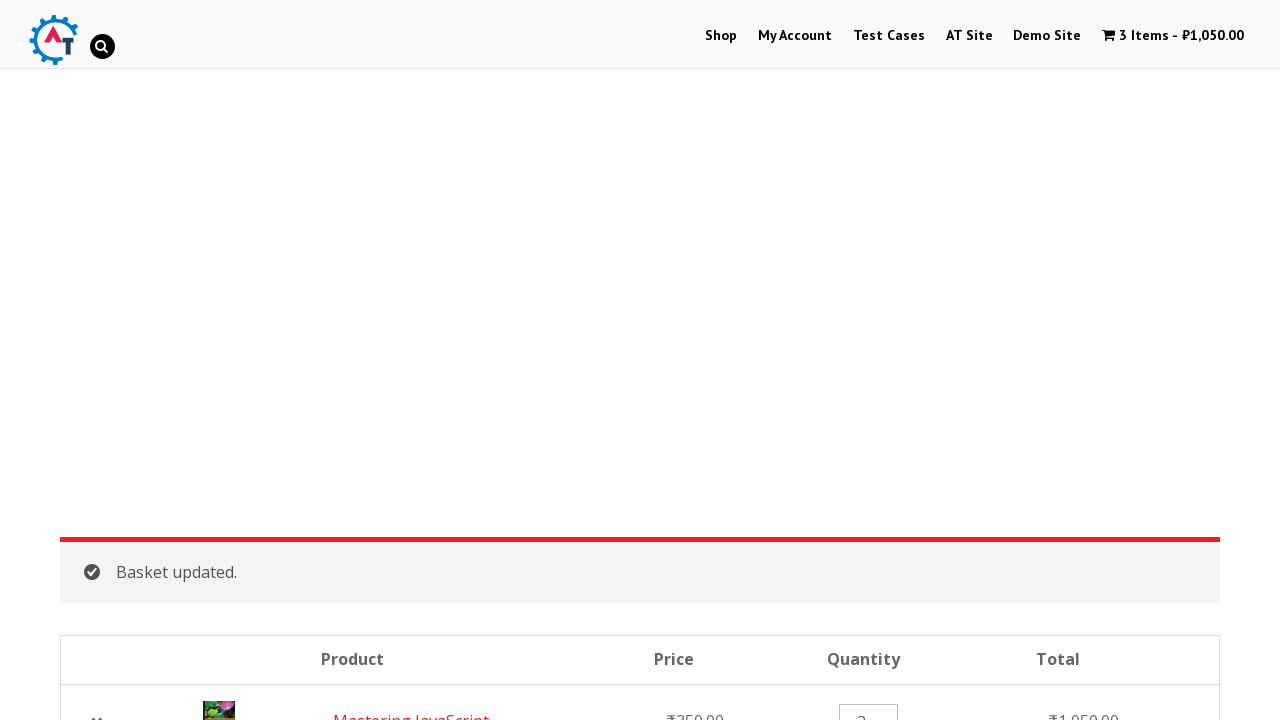

Waited for cart to update after quantity change
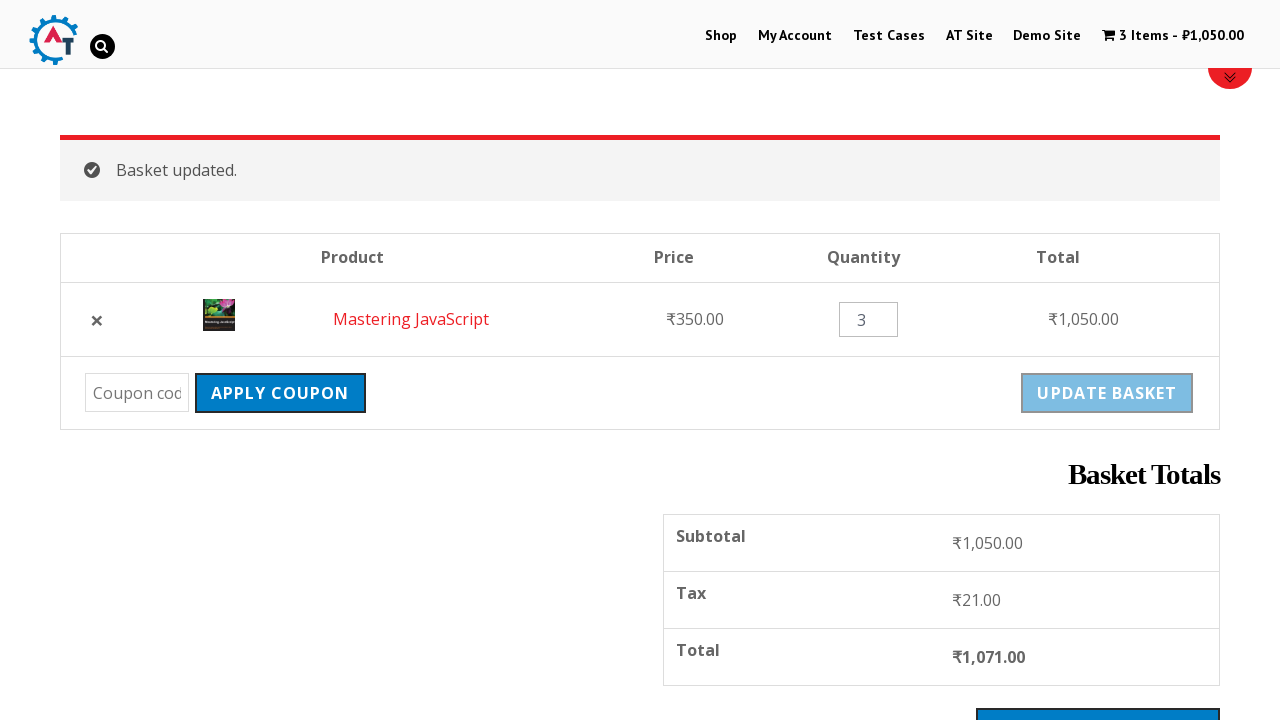

Clicked apply coupon button without entering a coupon code at (280, 393) on input[name="apply_coupon"]
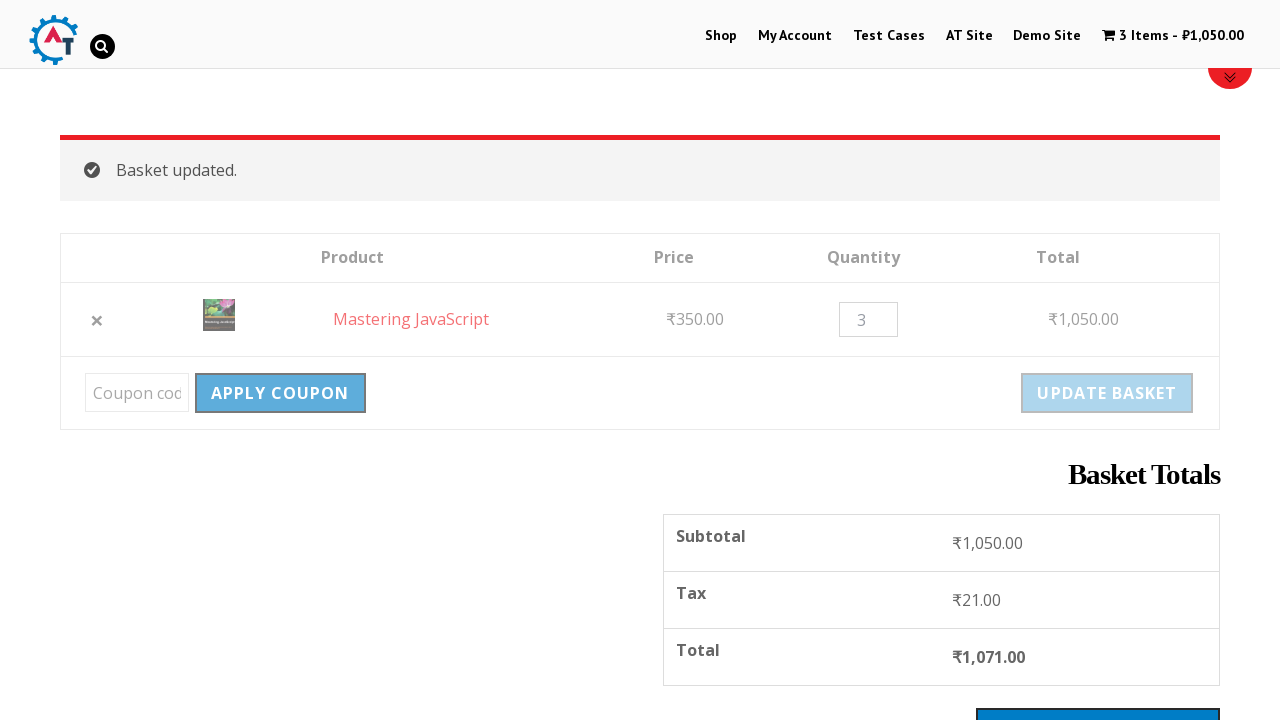

Error message appeared: 'Please enter a coupon code'
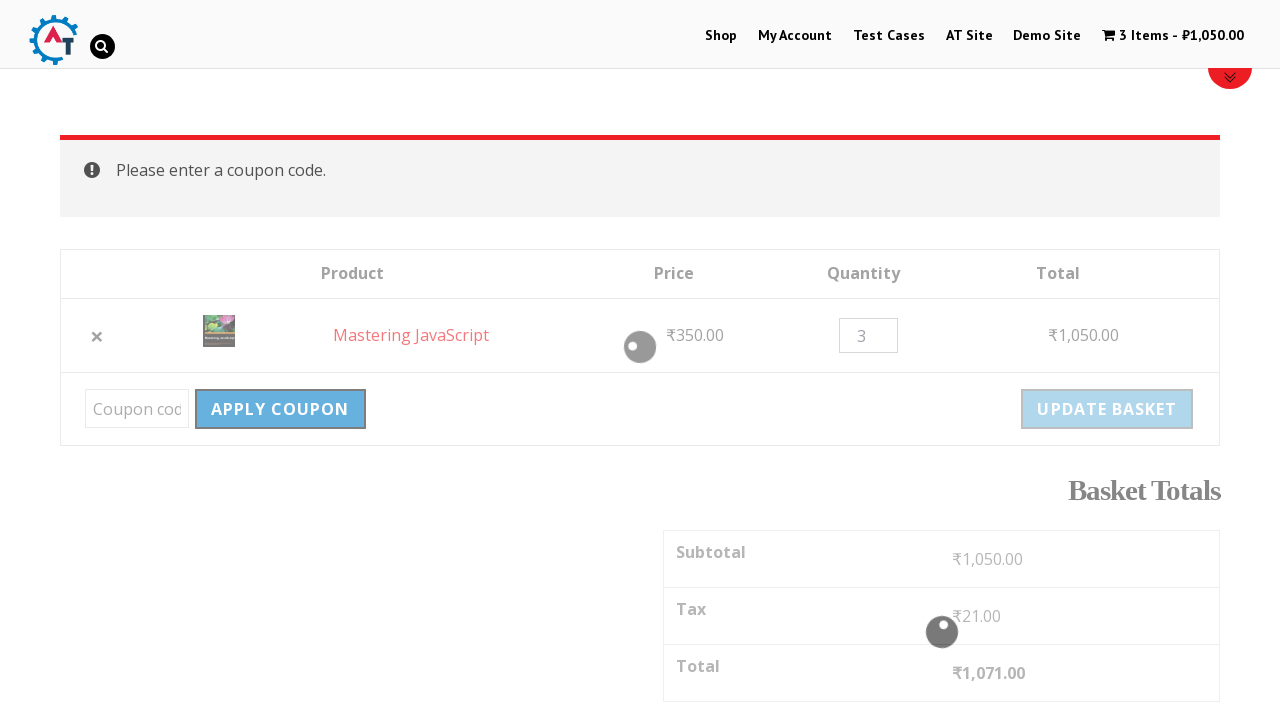

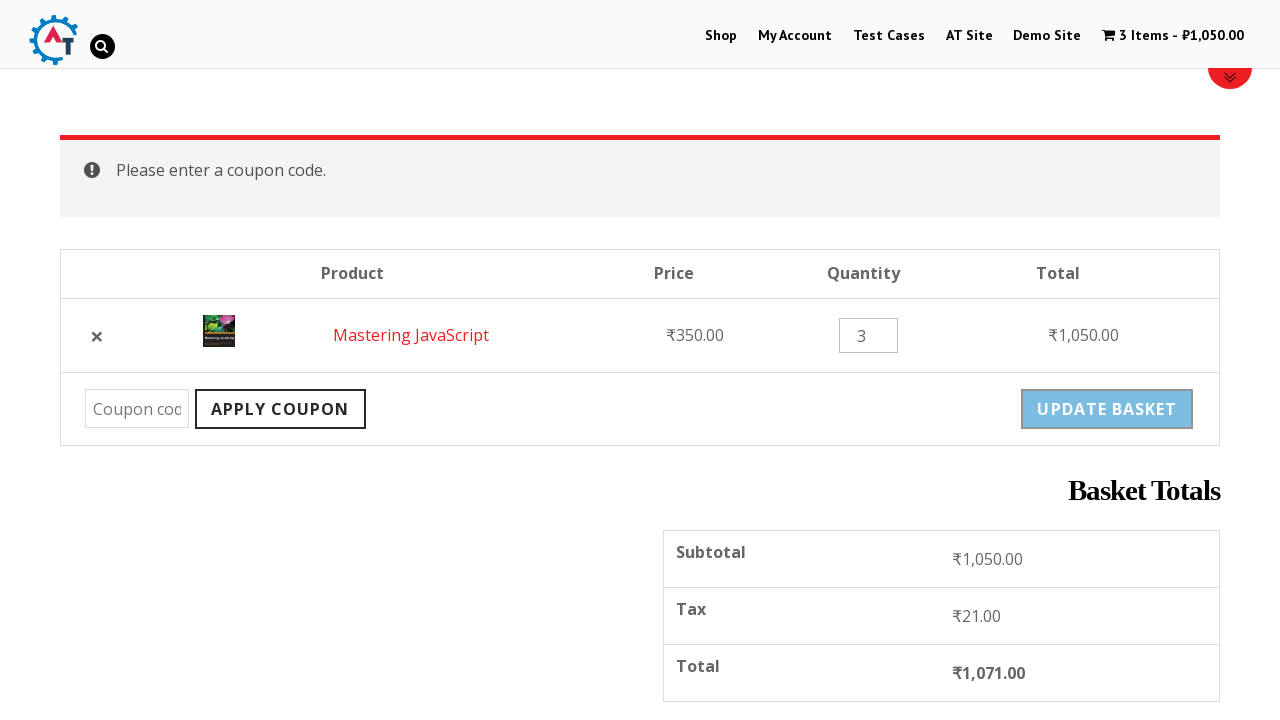